Navigates to Rahul Shetty Academy website and verifies the page title matches the expected value

Starting URL: https://rahulshettyacademy.com

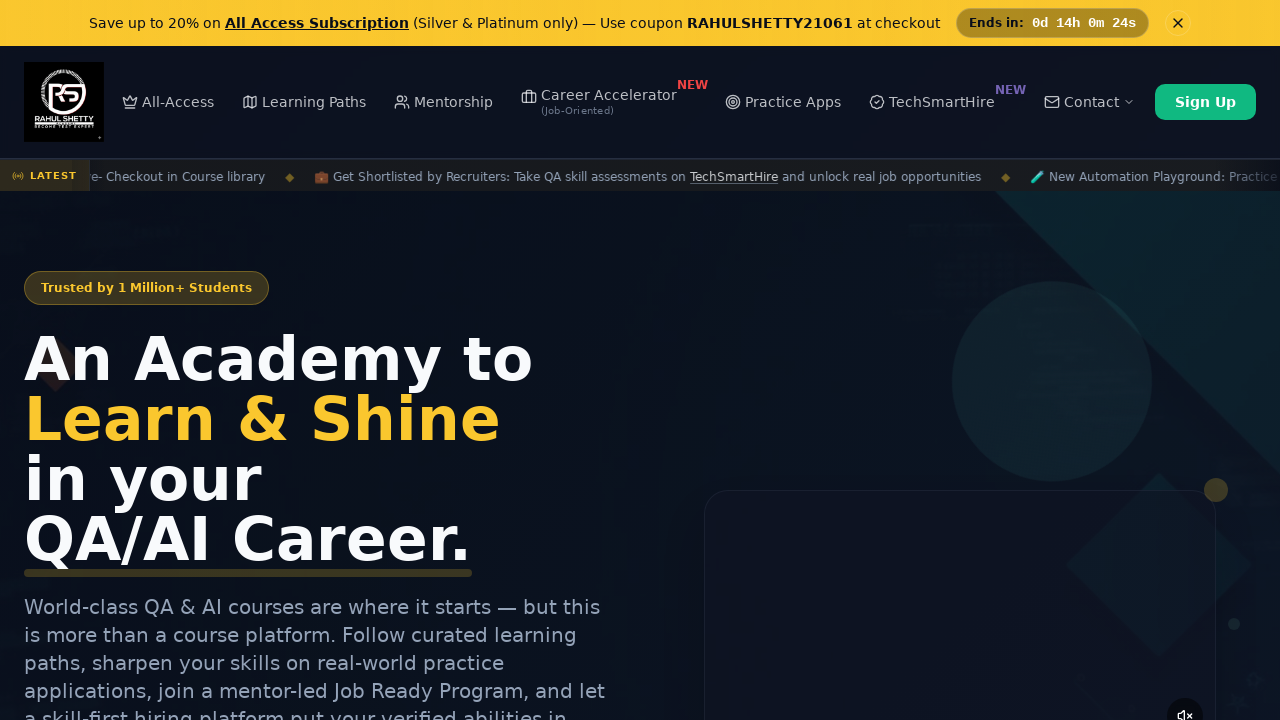

Waited for page DOM content to load
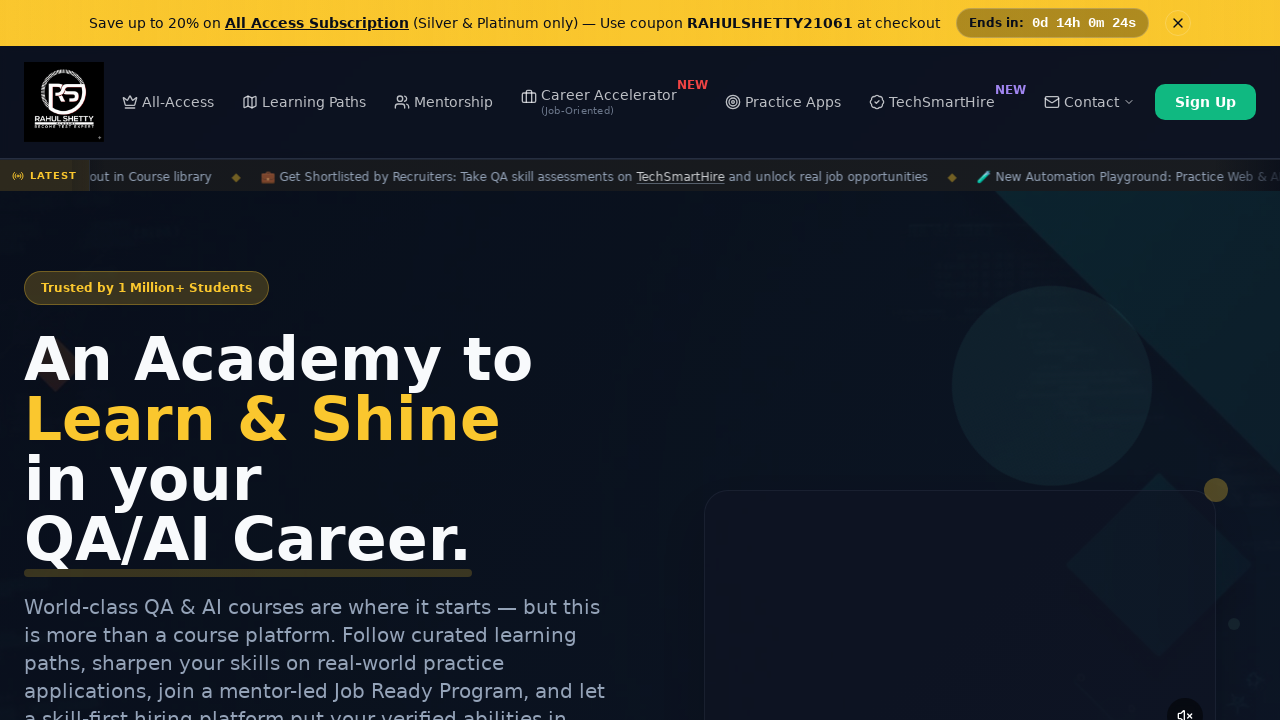

Verified page title matches expected value: 'Rahul Shetty Academy'
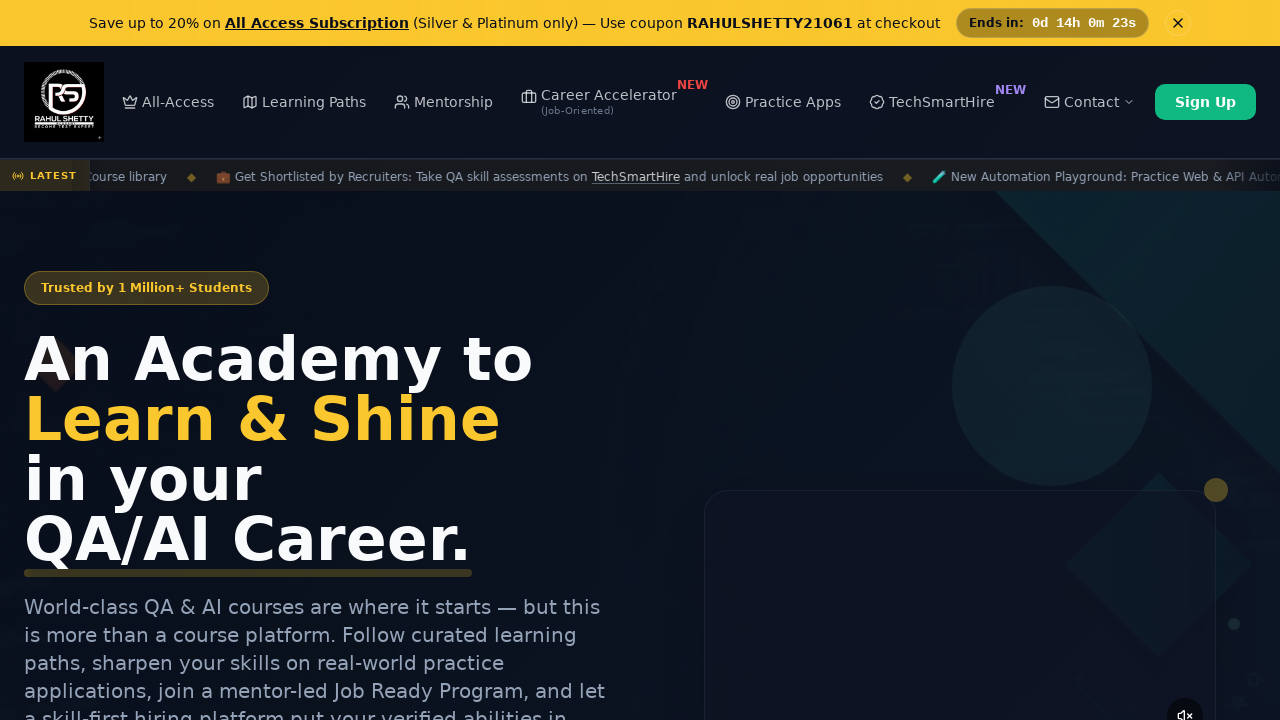

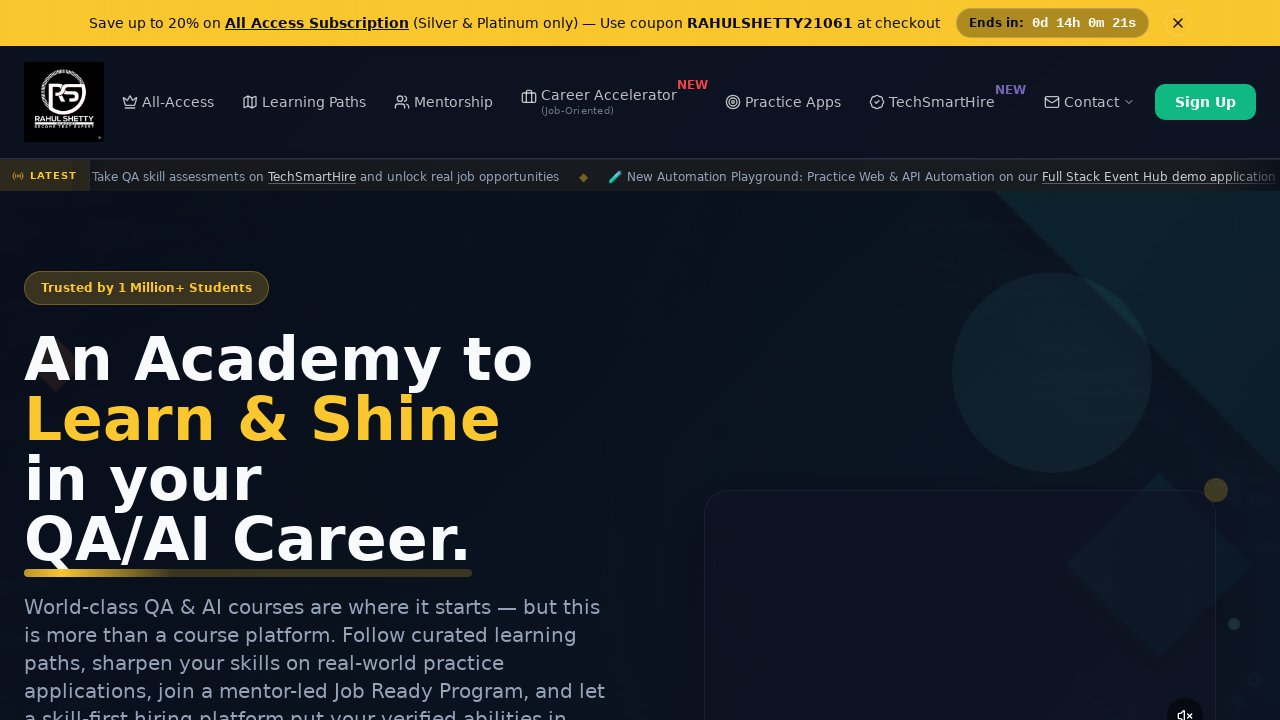